Tests the Monitors category filter by clicking on Monitors and verifying that monitor products are displayed

Starting URL: https://www.demoblaze.com

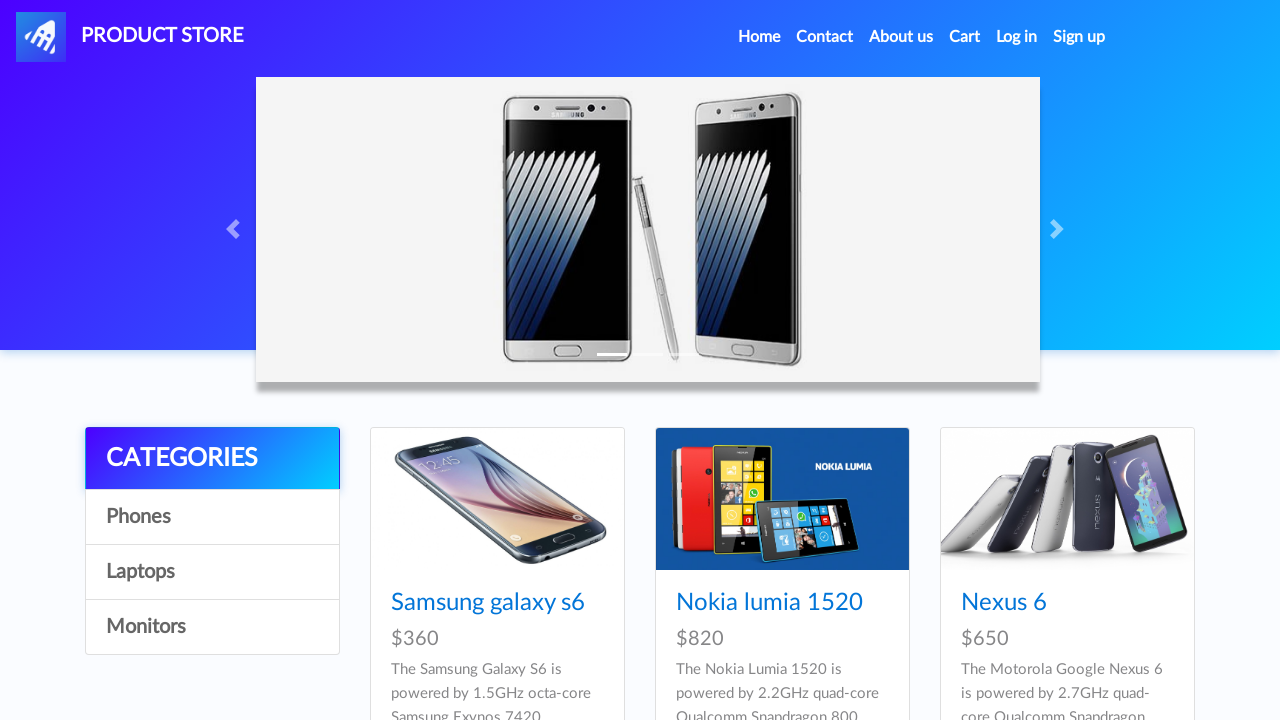

Clicked on Monitors category filter at (212, 627) on a:has-text('Monitors')
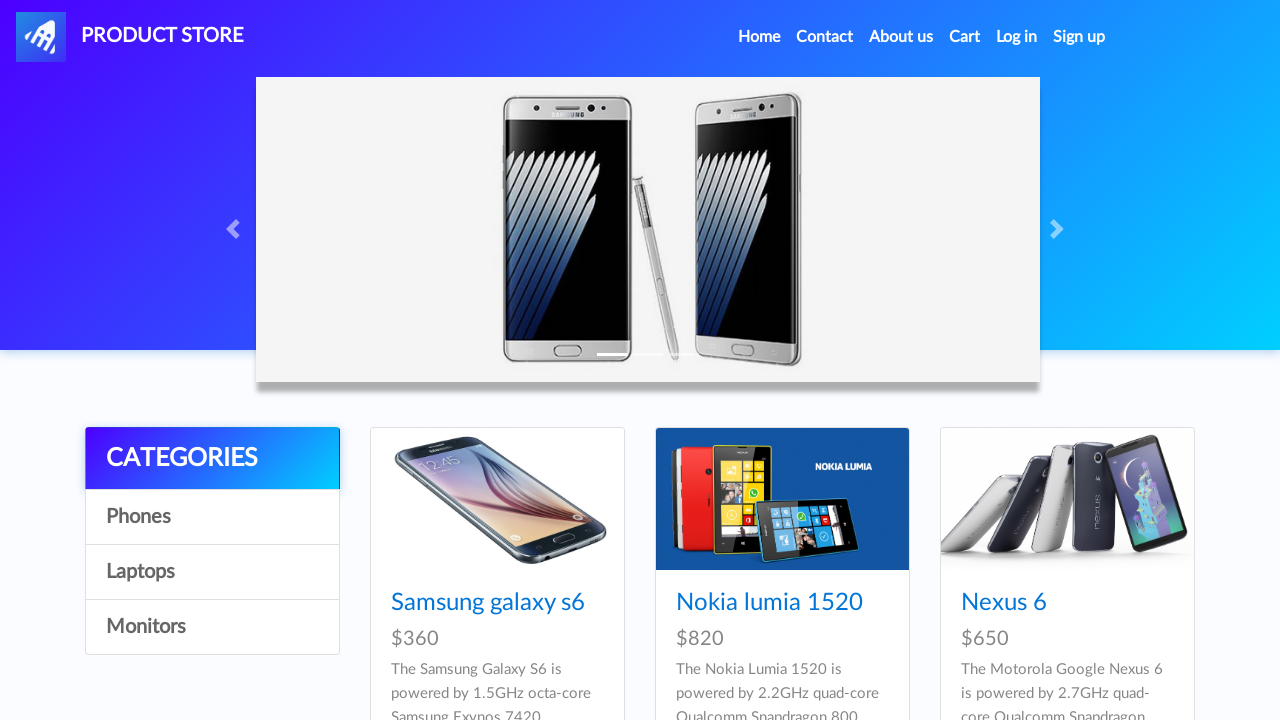

Verified monitor products are displayed - ASUS monitor image loaded
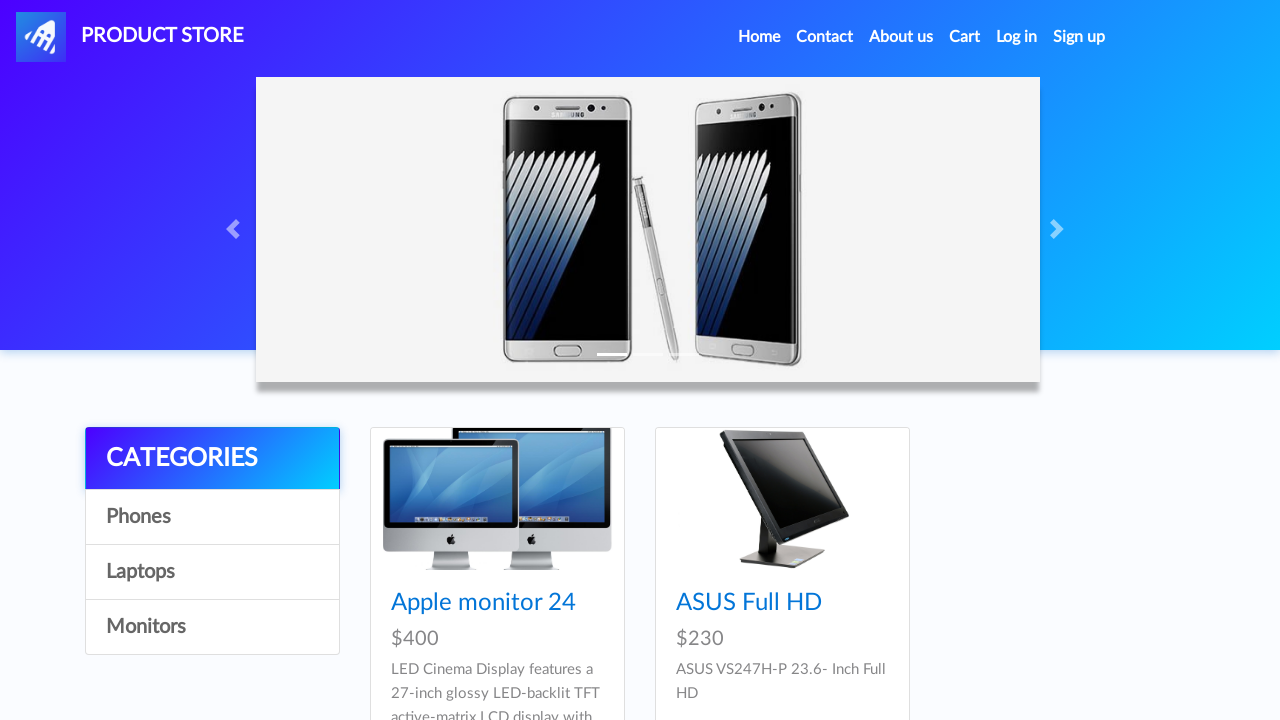

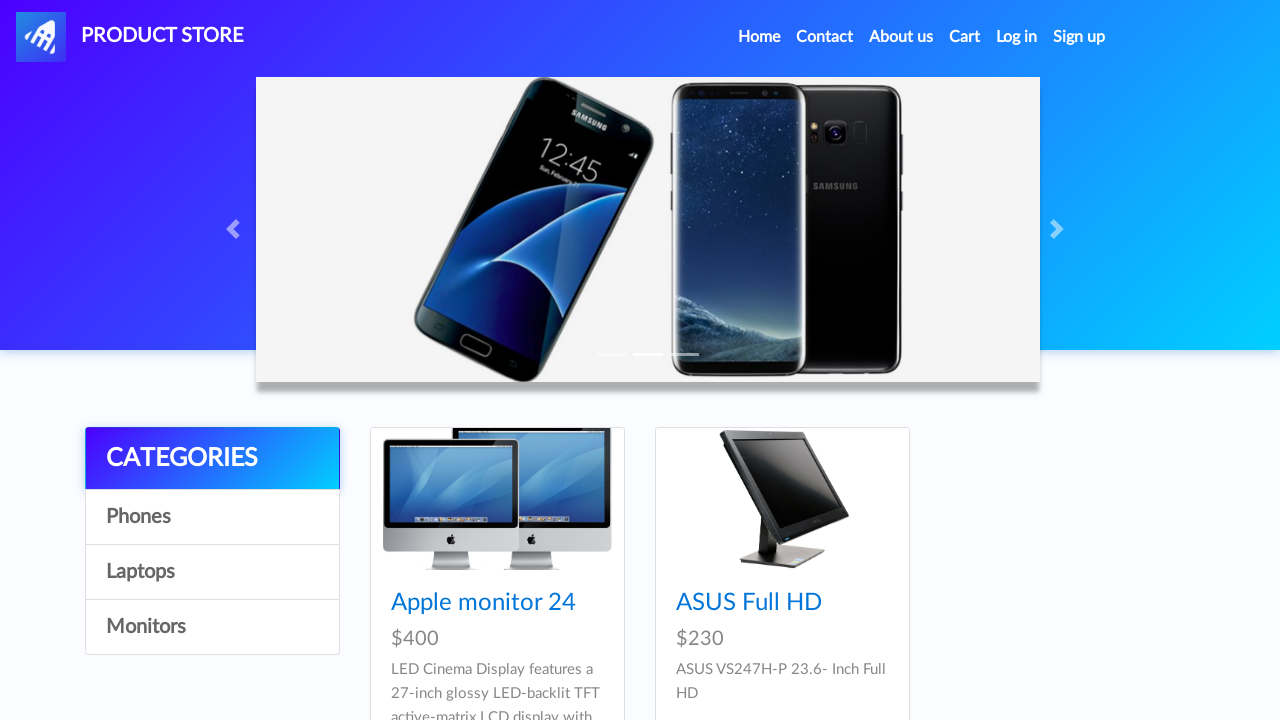